Sorts products by average rating and verifies the correct ordering

Starting URL: https://practice.automationtesting.in/shop/

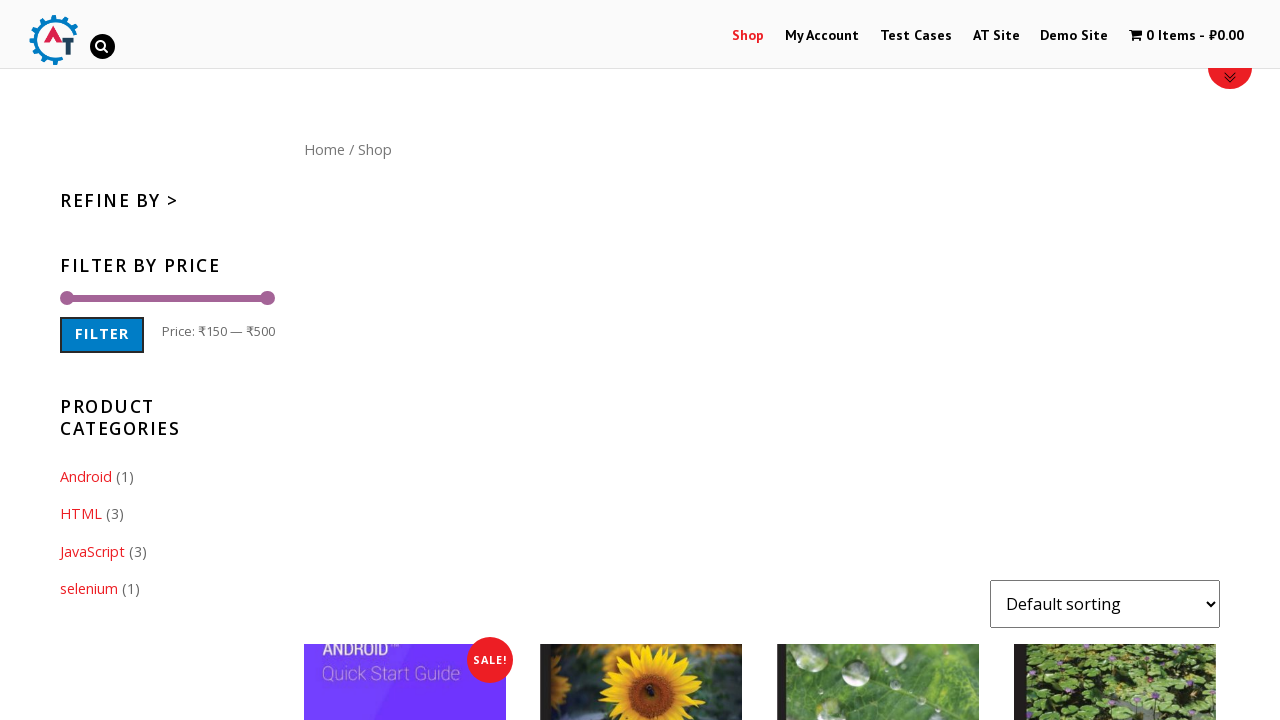

Selected 'Sort by average rating' from the dropdown menu on select[name="orderby"].orderby
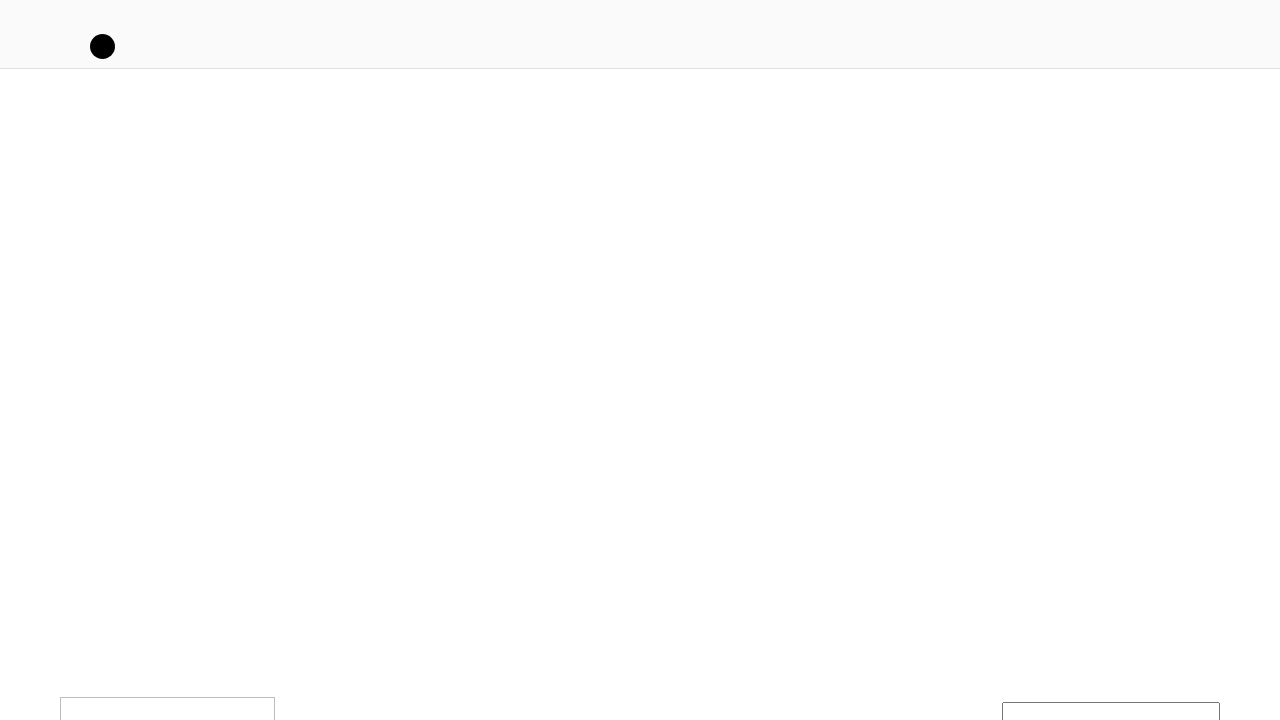

Products sorted by average rating and masonry layout loaded
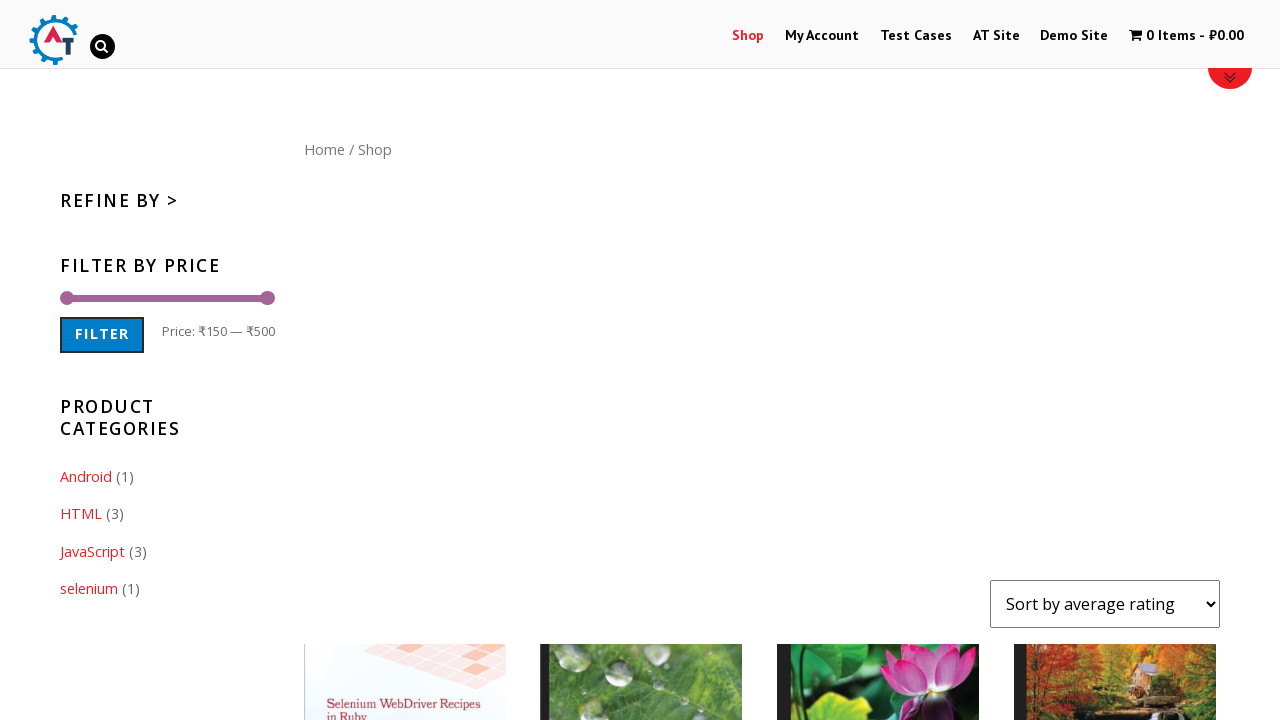

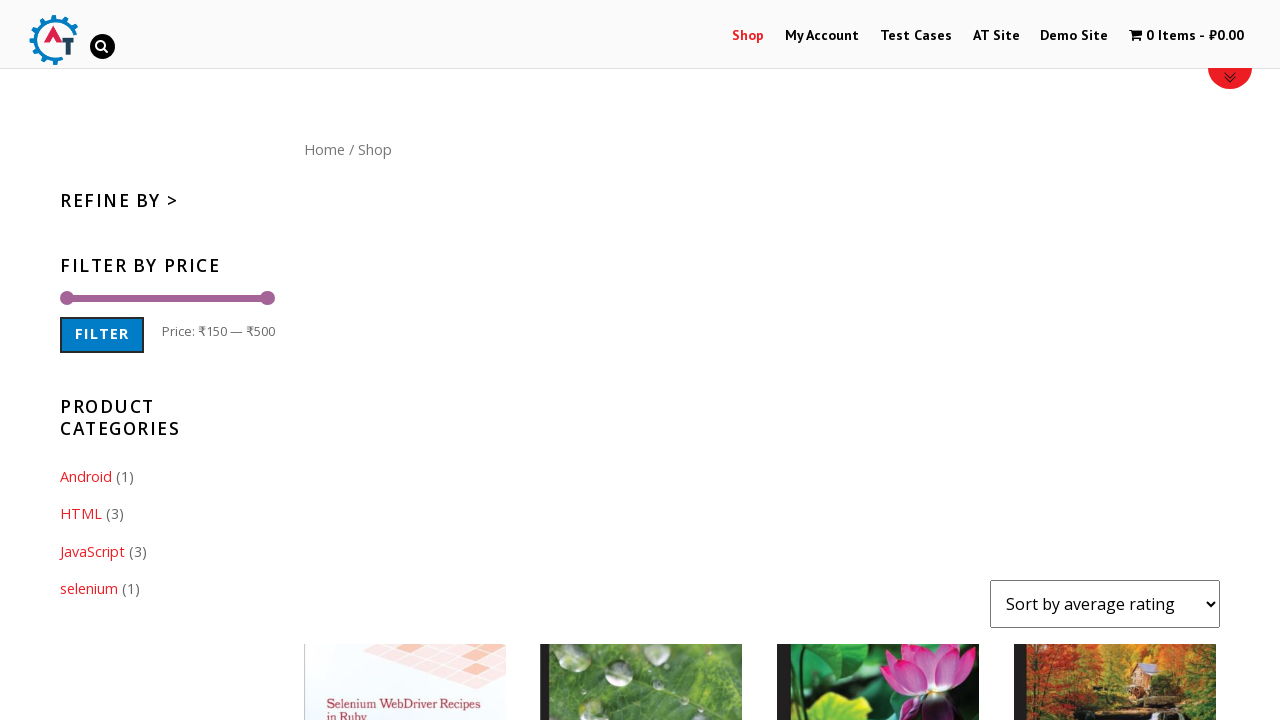